Tests zip code validation with valid 5-digit input expecting to proceed to registration form

Starting URL: https://www.sharelane.com/cgi-bin/register.py

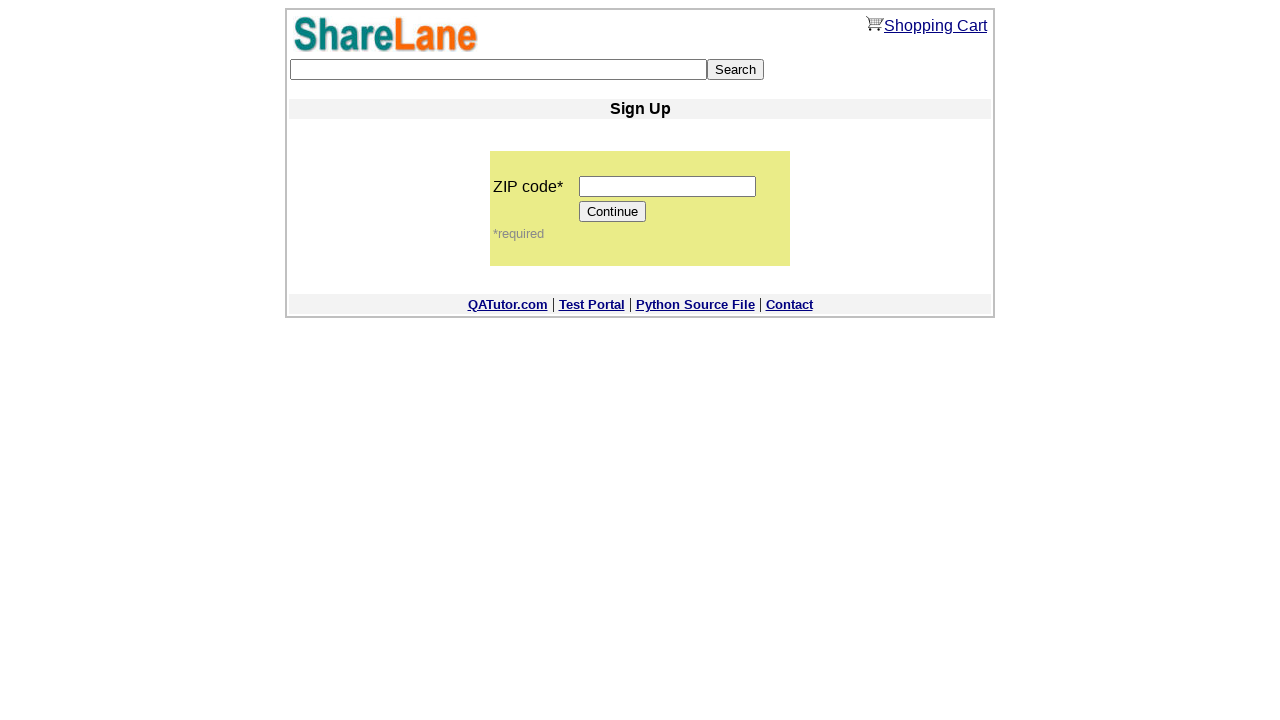

Filled zip code field with valid 5-digit input '11111' on input[name='zip_code']
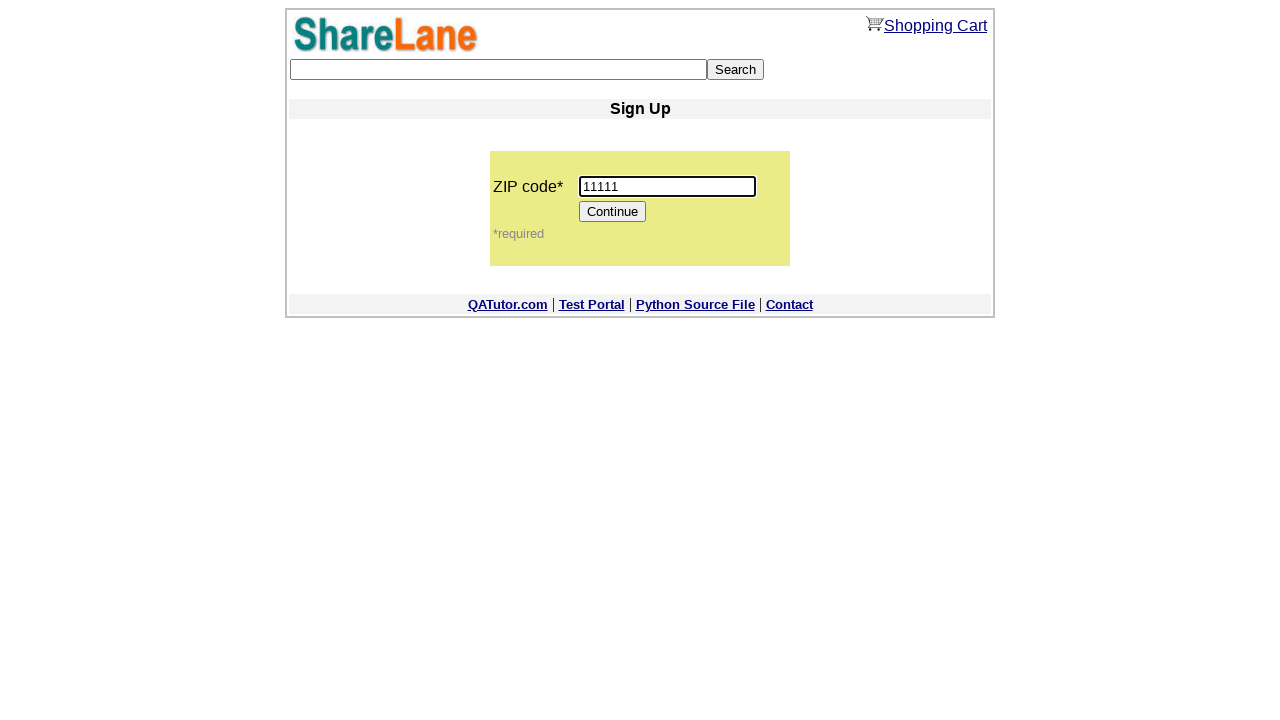

Clicked Continue button to proceed at (613, 212) on [value='Continue']
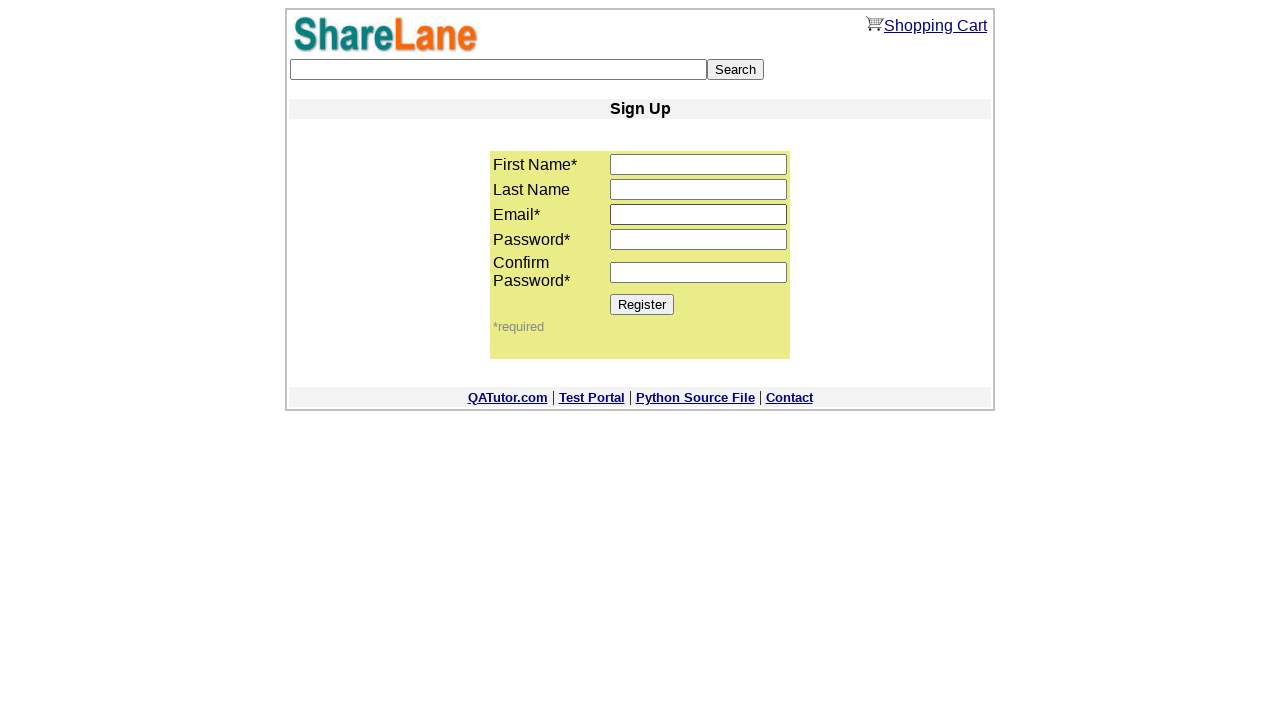

Registration form loaded with Register button visible
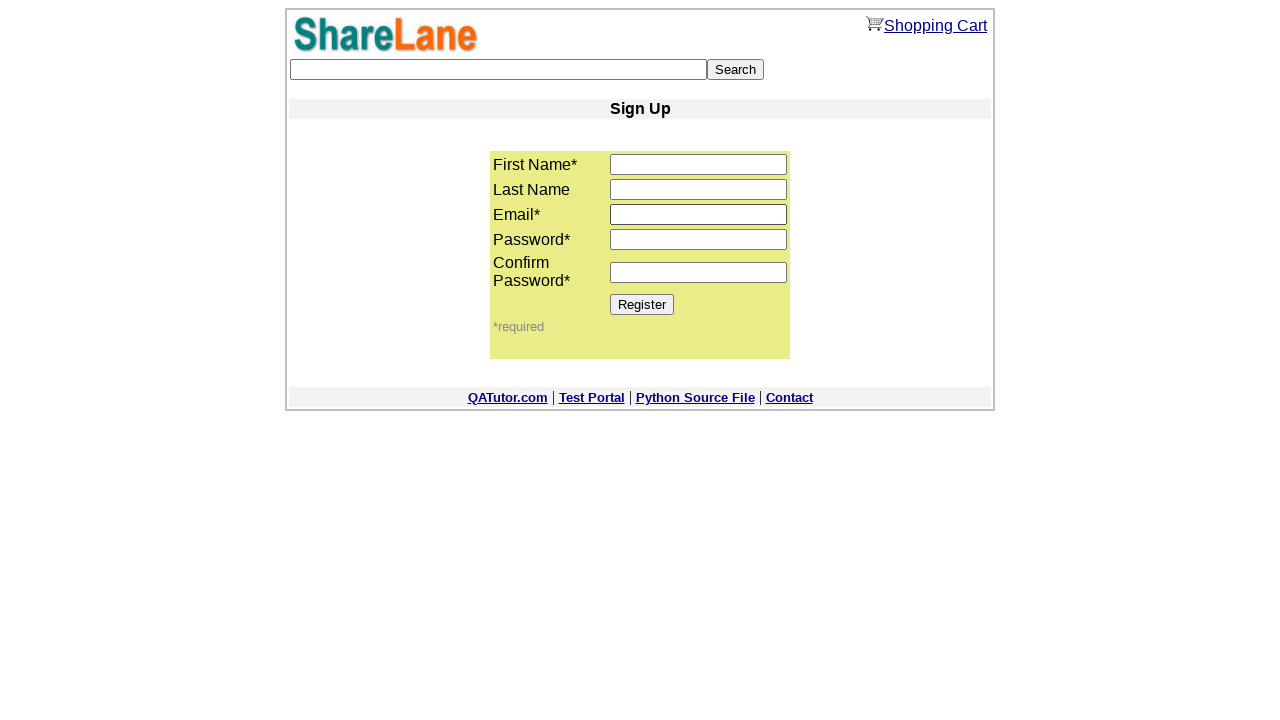

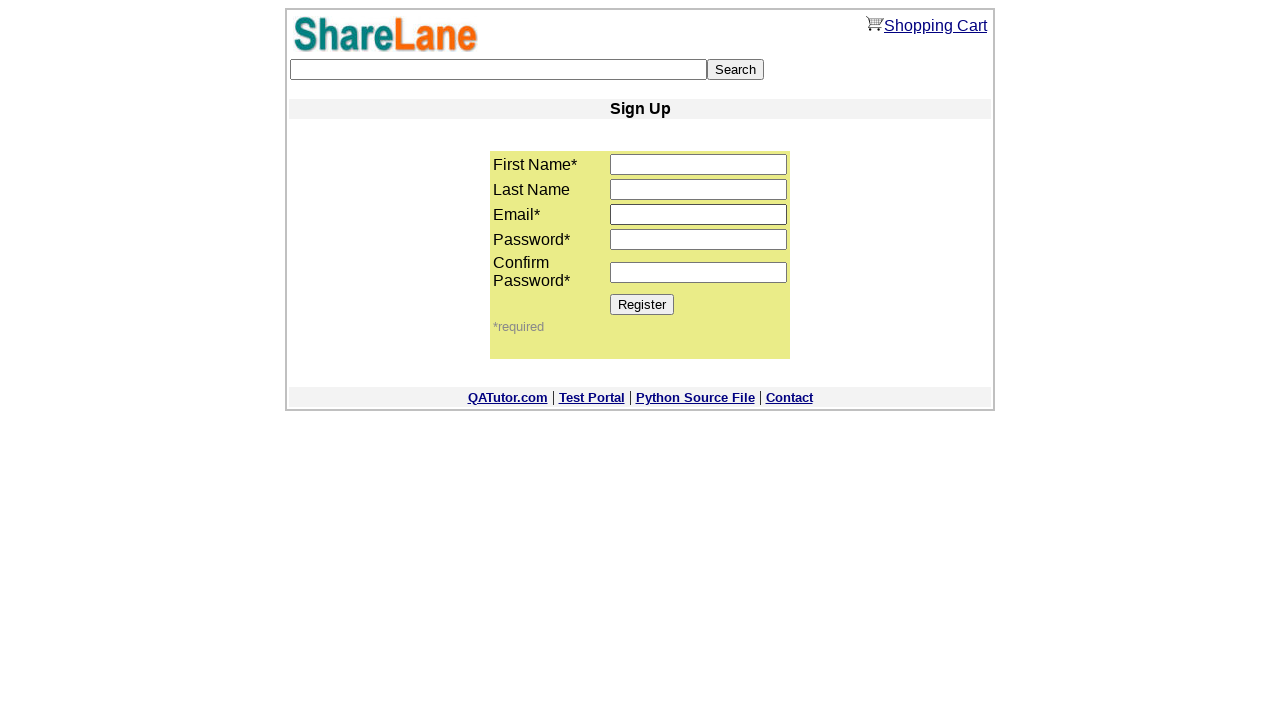